Tests clicking a dynamically calculated link text based on a mathematical formula, then fills out a multi-field form with personal information (first name, last name, city, country) and submits it.

Starting URL: http://suninjuly.github.io/find_link_text.html

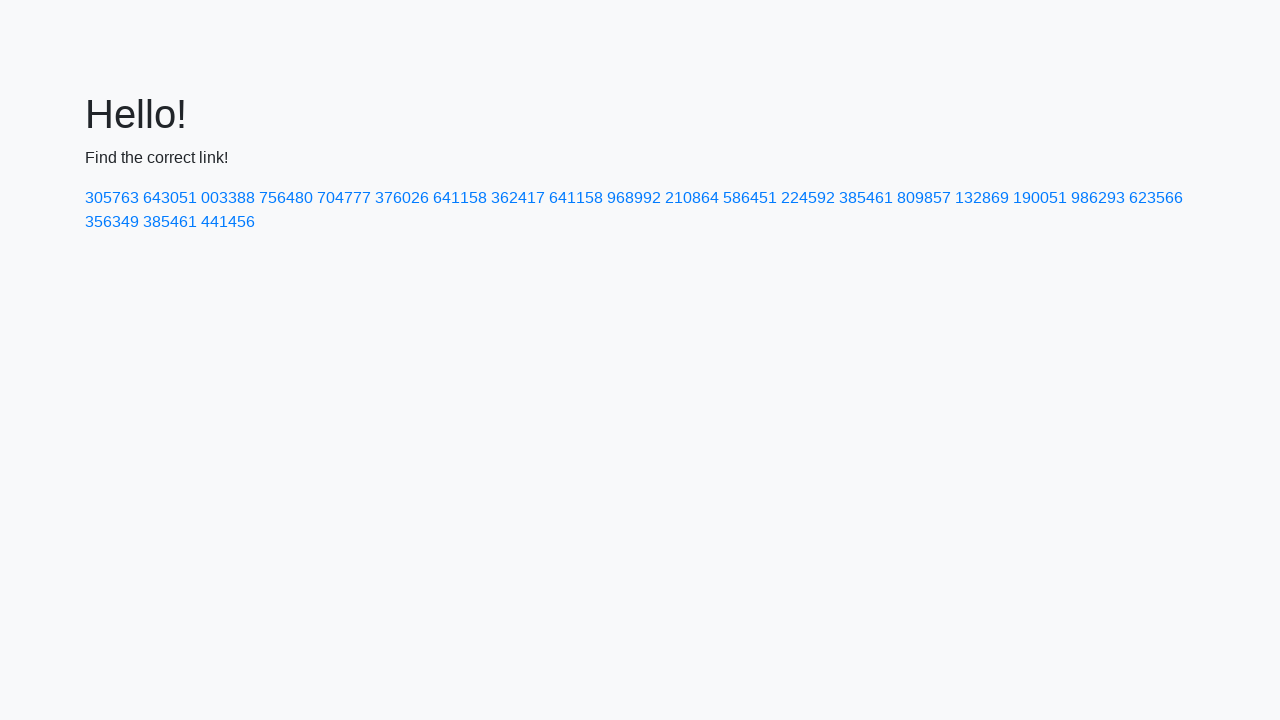

Clicked link with calculated text '224592' at (808, 198) on a:text-matches('224592')
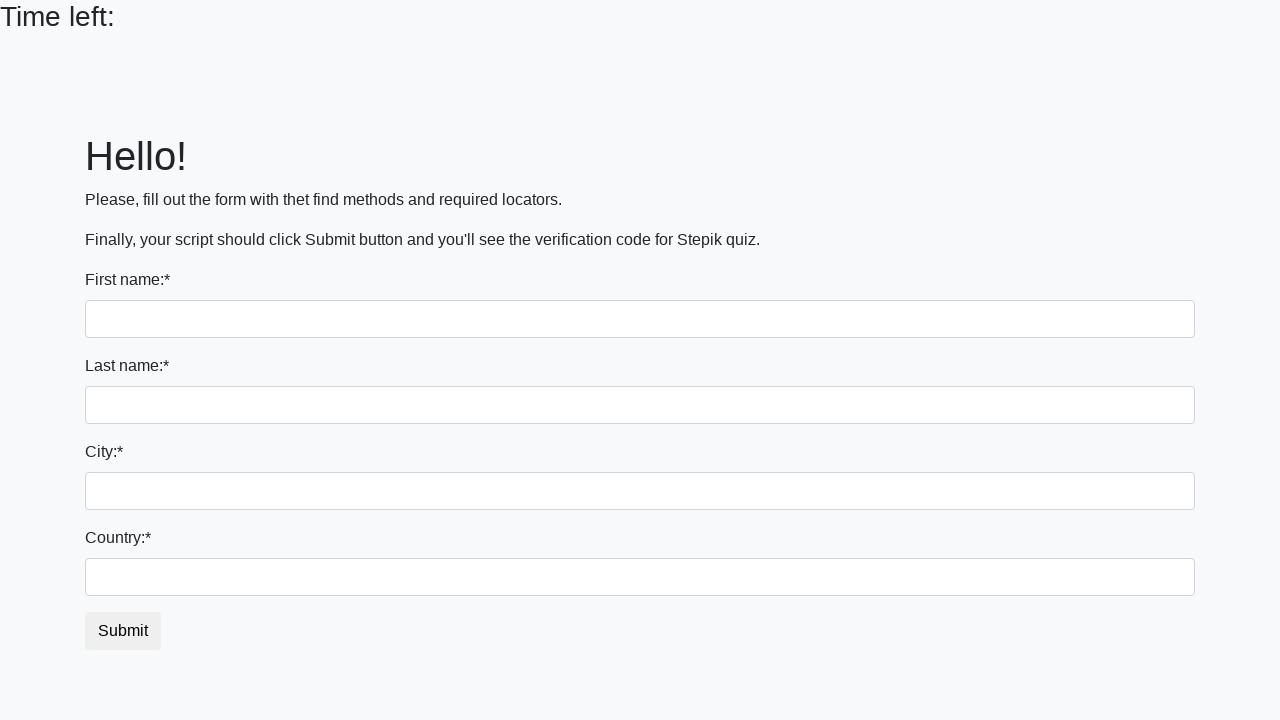

Filled first name field with 'Ivan' on input >> nth=0
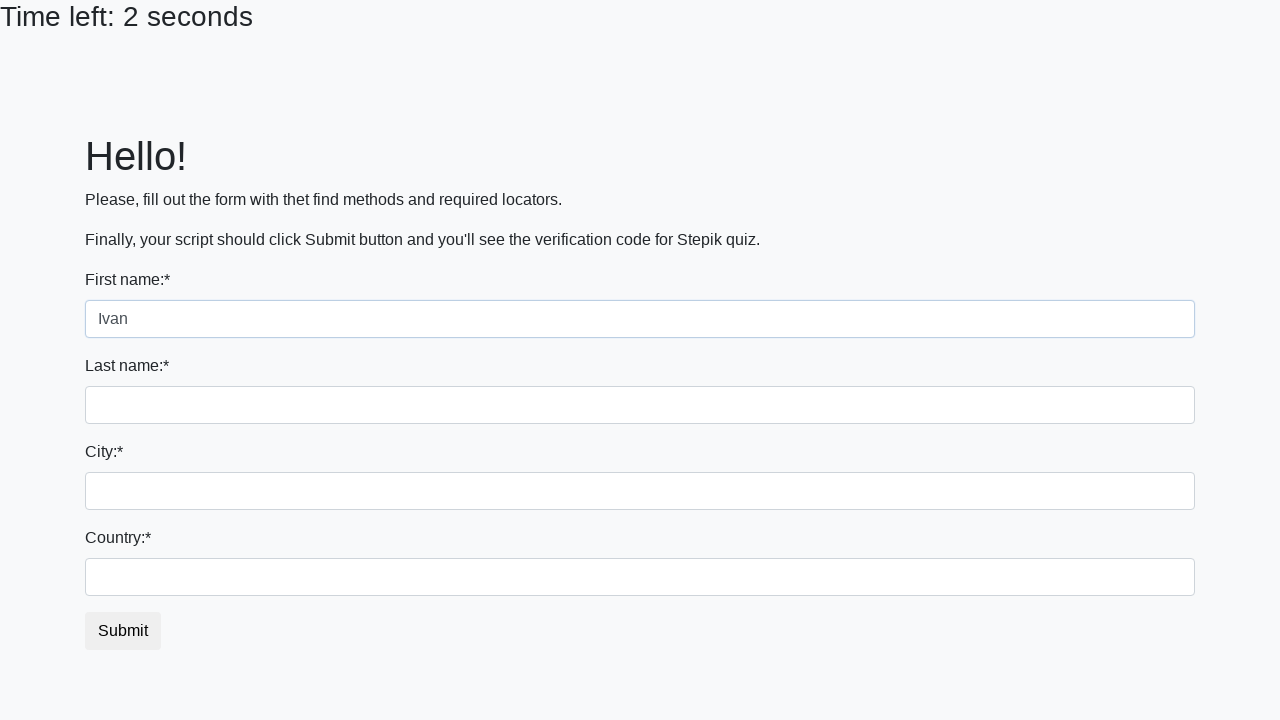

Filled last name field with 'Petrov' on input[name='last_name']
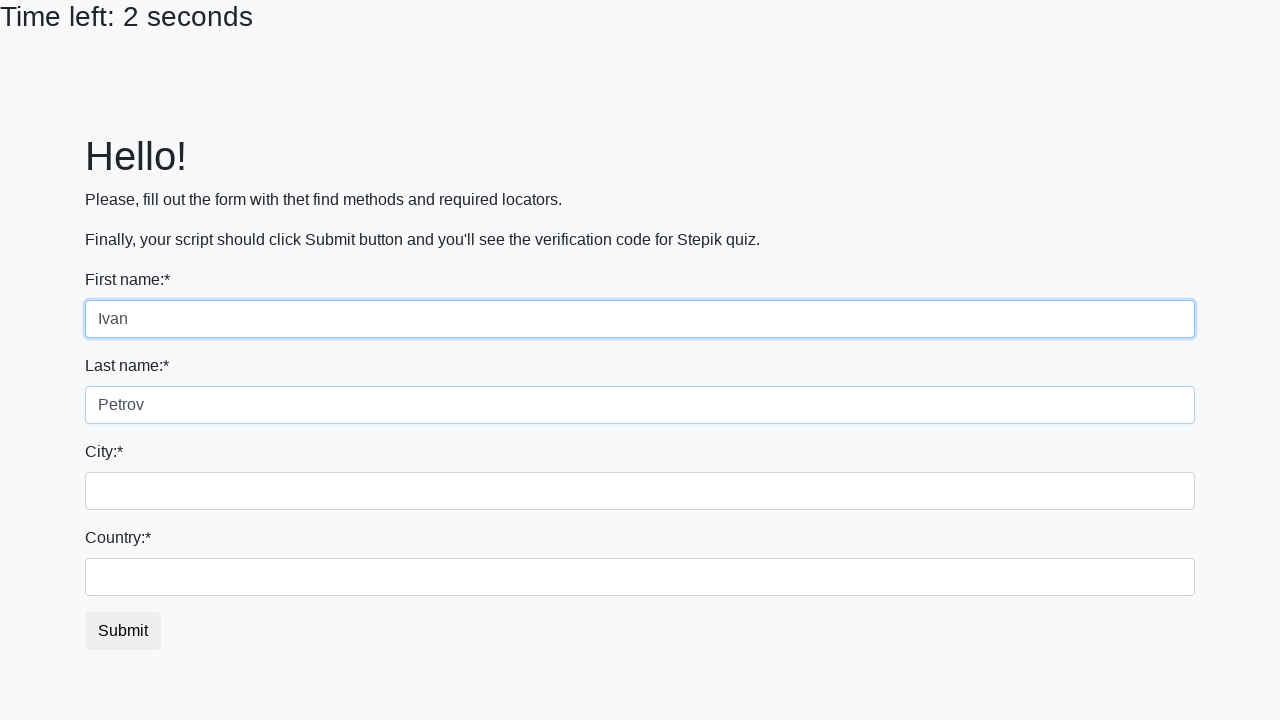

Filled city field with 'Smolensk' on .city
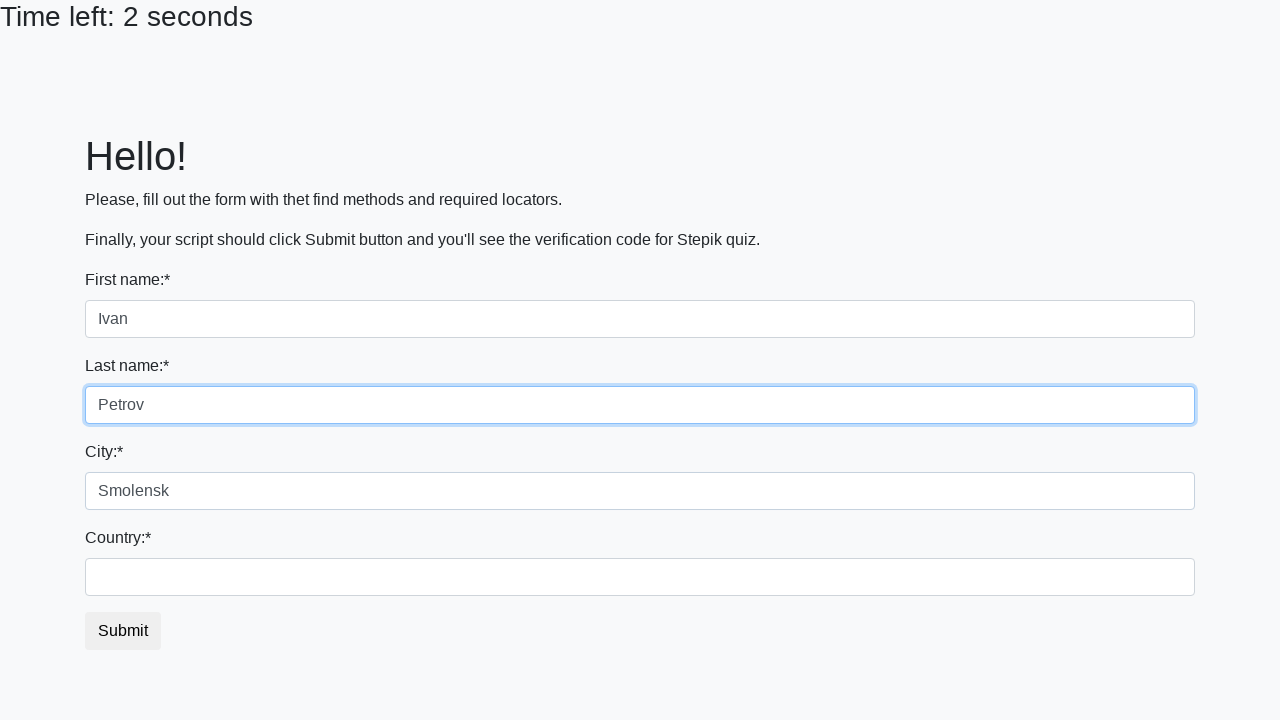

Filled country field with 'Russia' on #country
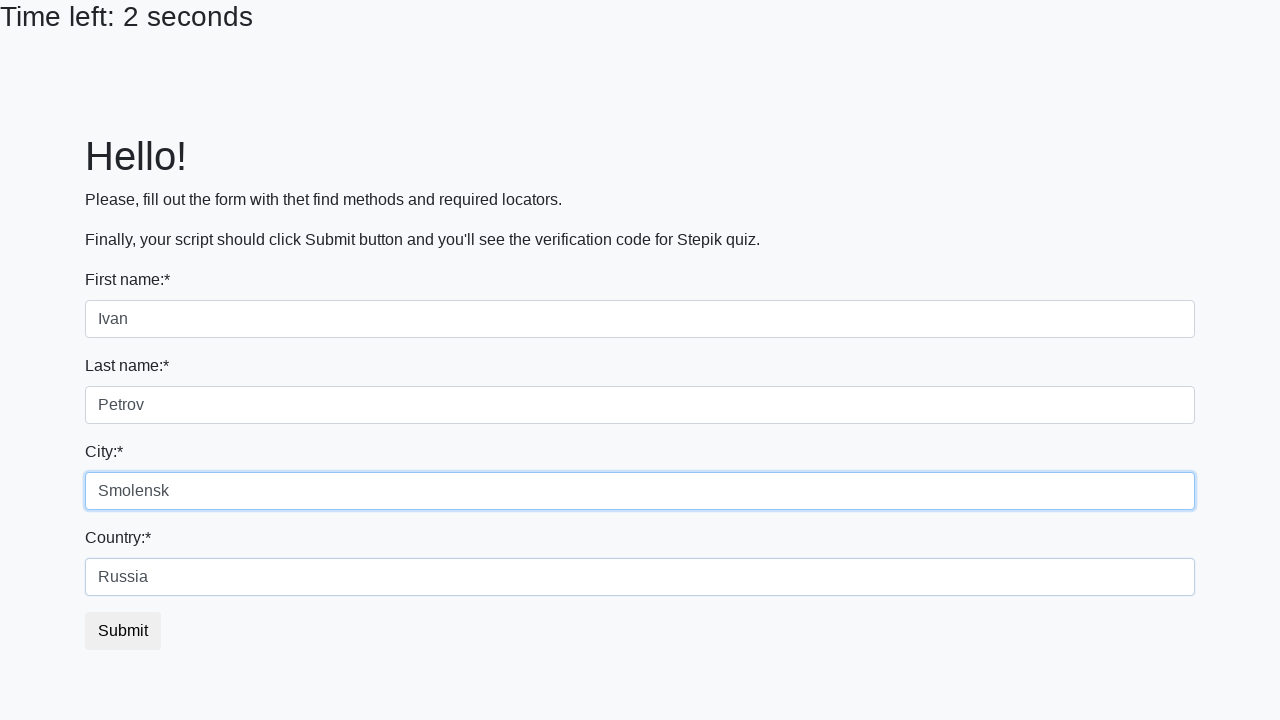

Clicked submit button to complete form at (123, 631) on button.btn
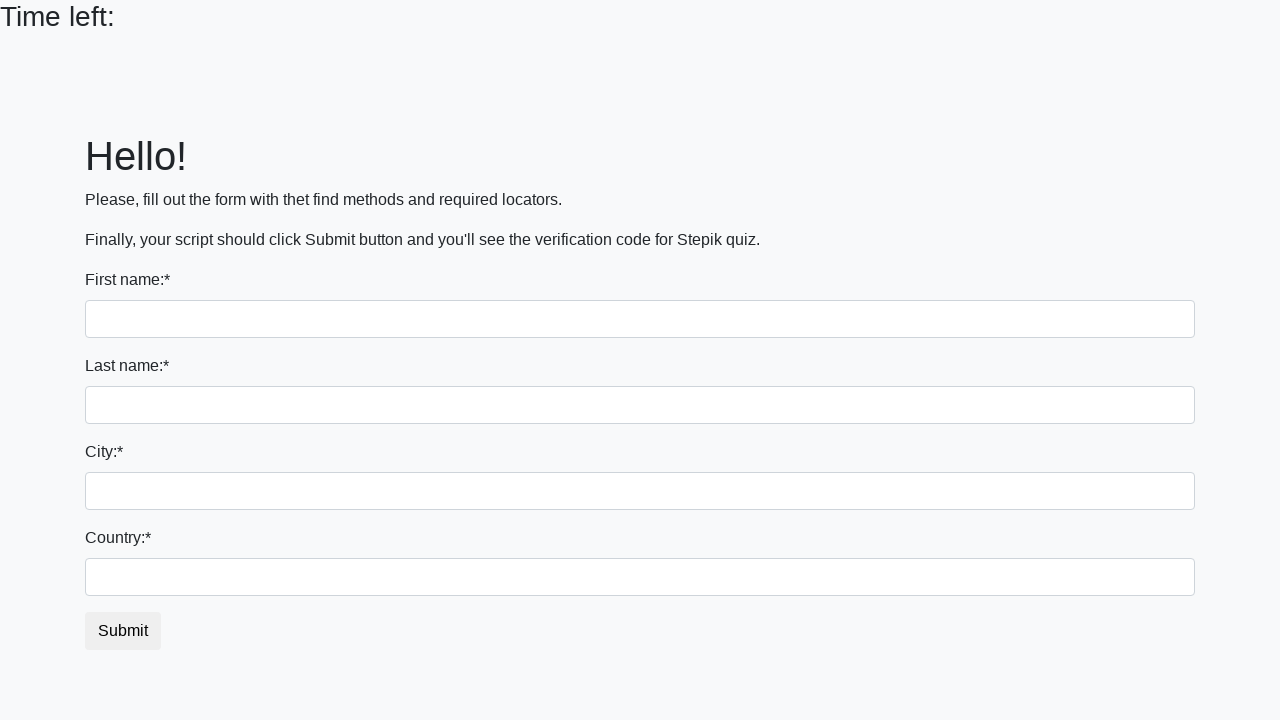

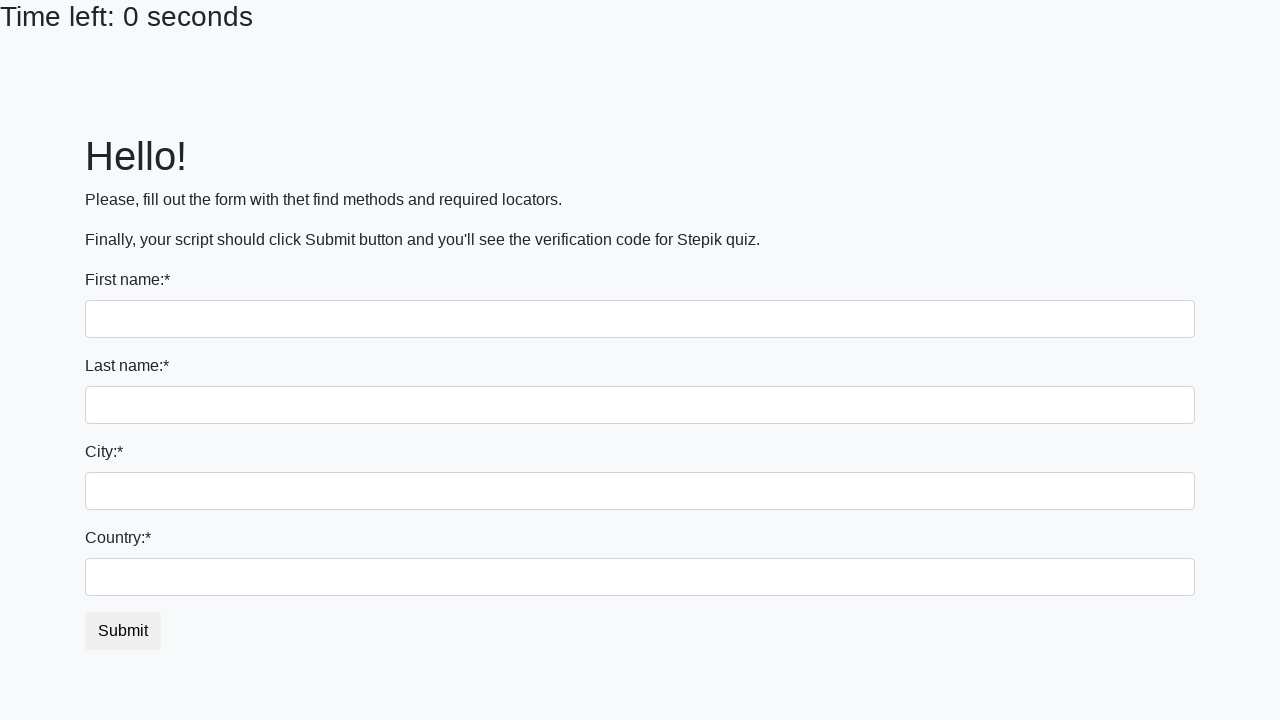